Tests browser window and tab handling functionality by opening new tabs and windows, then closing them

Starting URL: https://demoqa.com/browser-windows

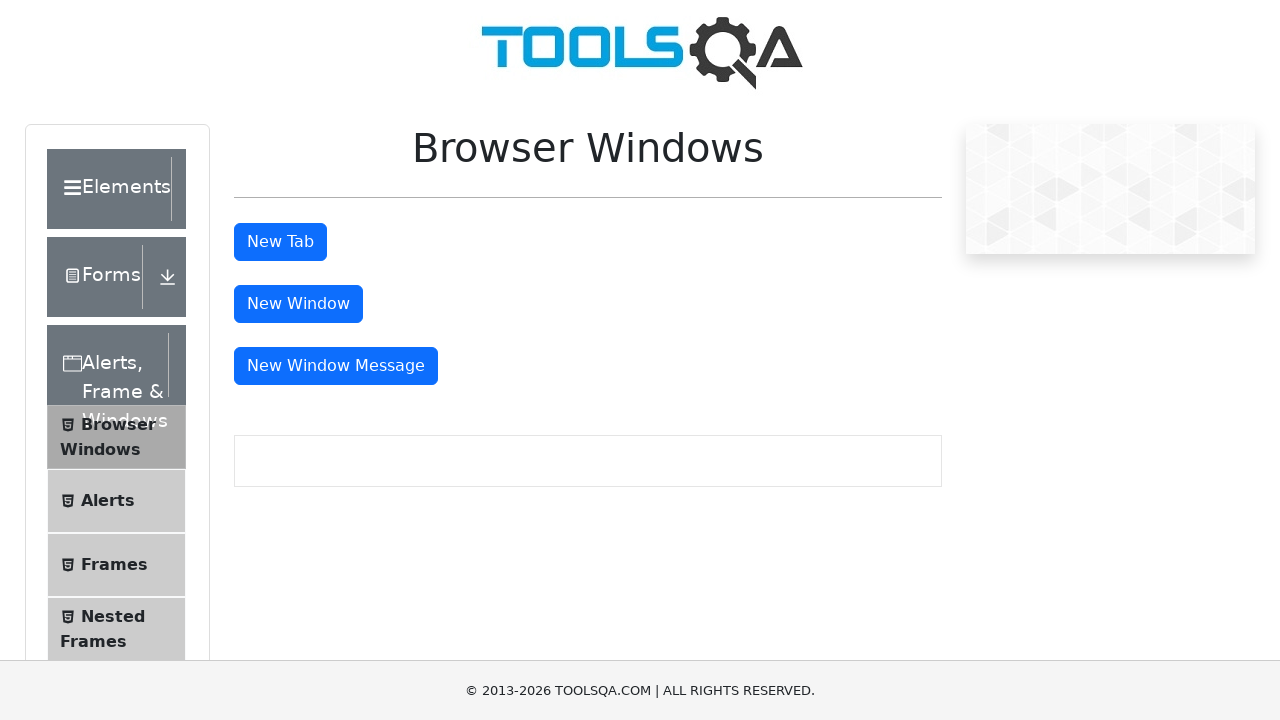

Stored reference to main page
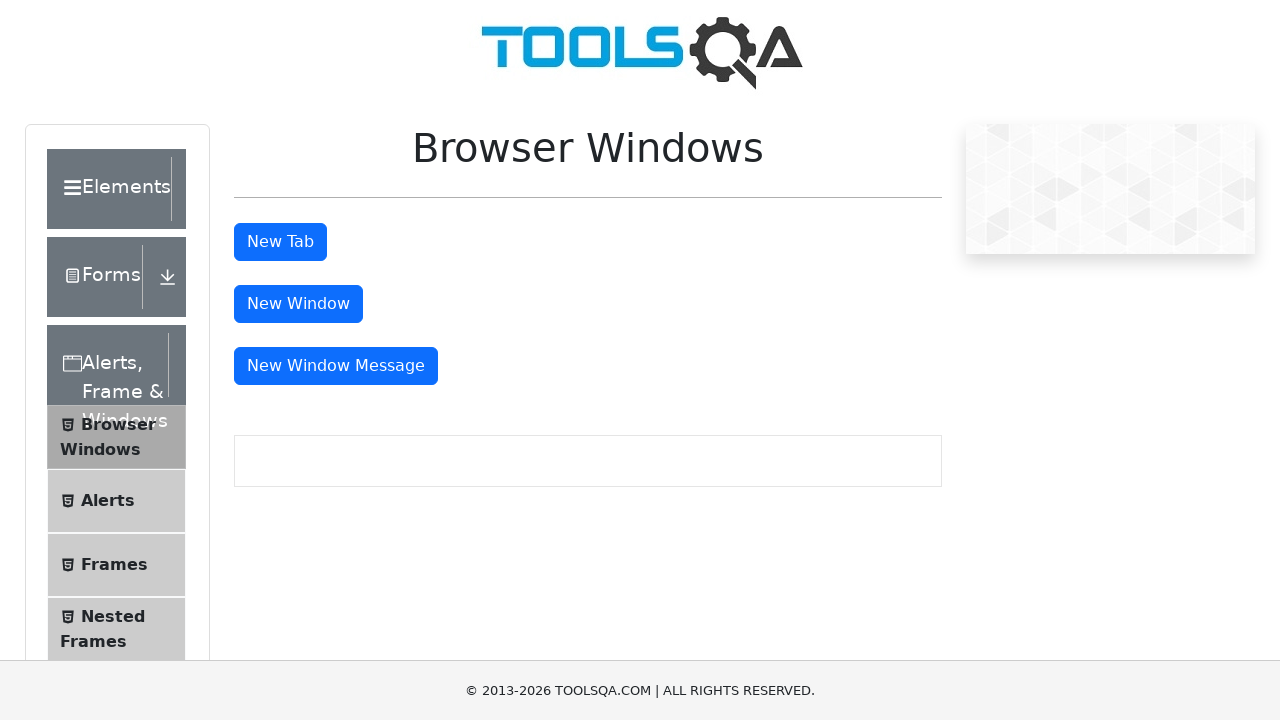

Clicked button to open new tab at (280, 242) on #tabButton
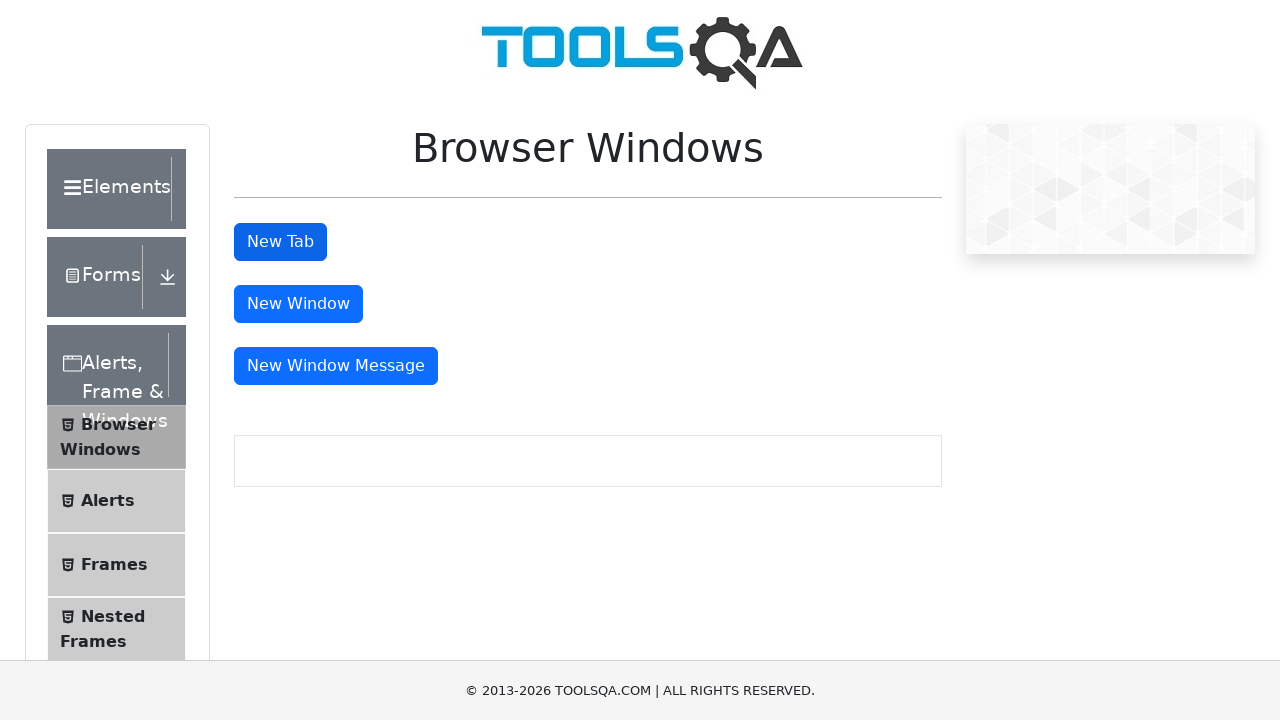

Clicked button to open new window at (298, 304) on #windowButton
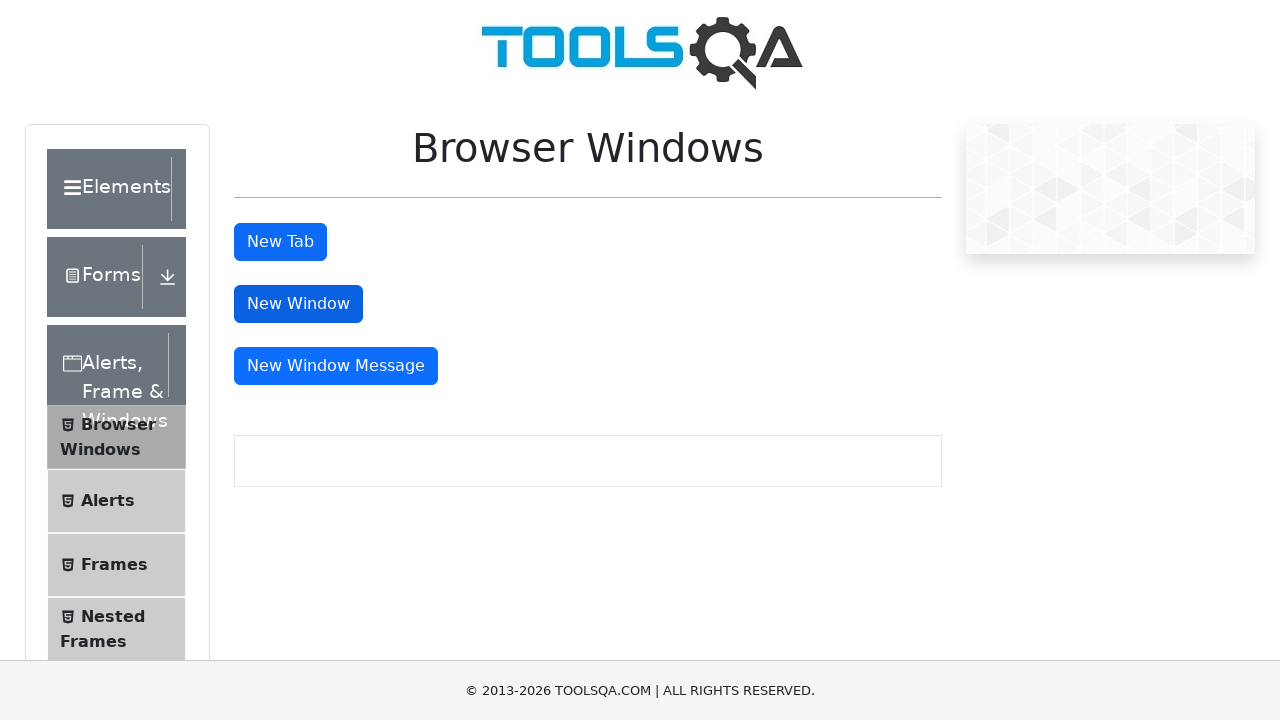

Clicked button to open new window with message at (336, 366) on #messageWindowButton
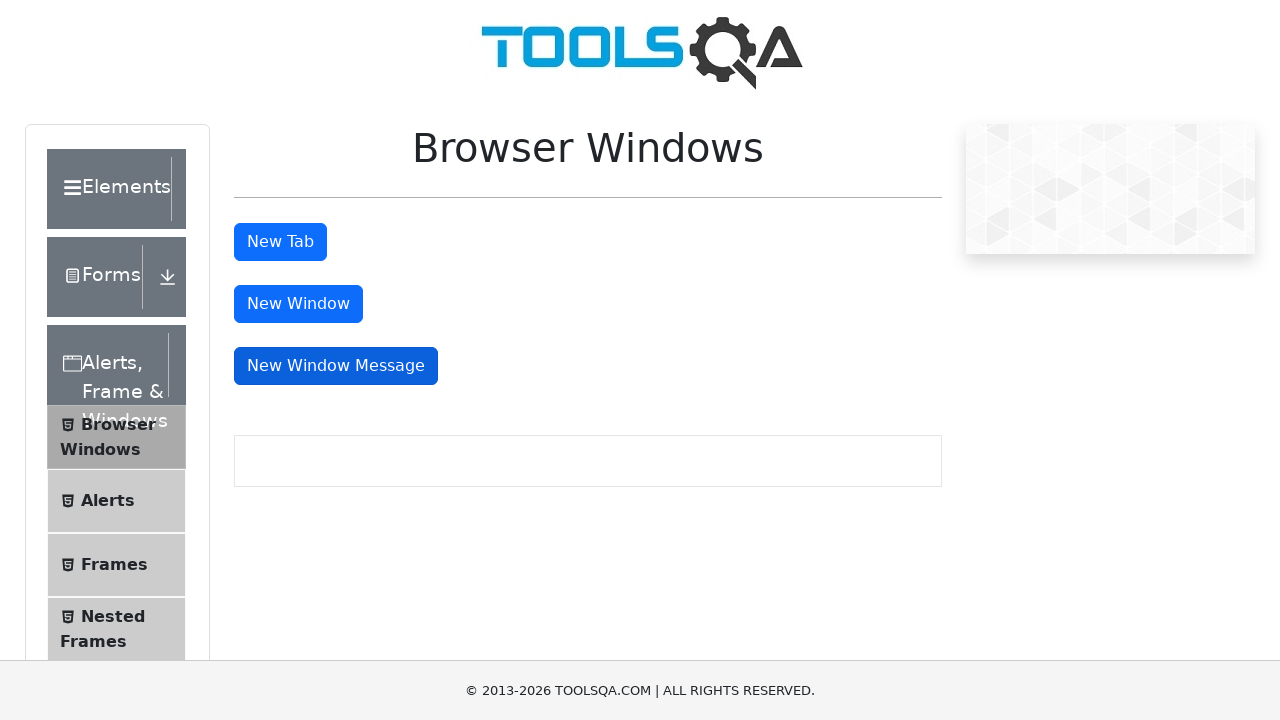

Retrieved all open pages/tabs/windows - found 4 total
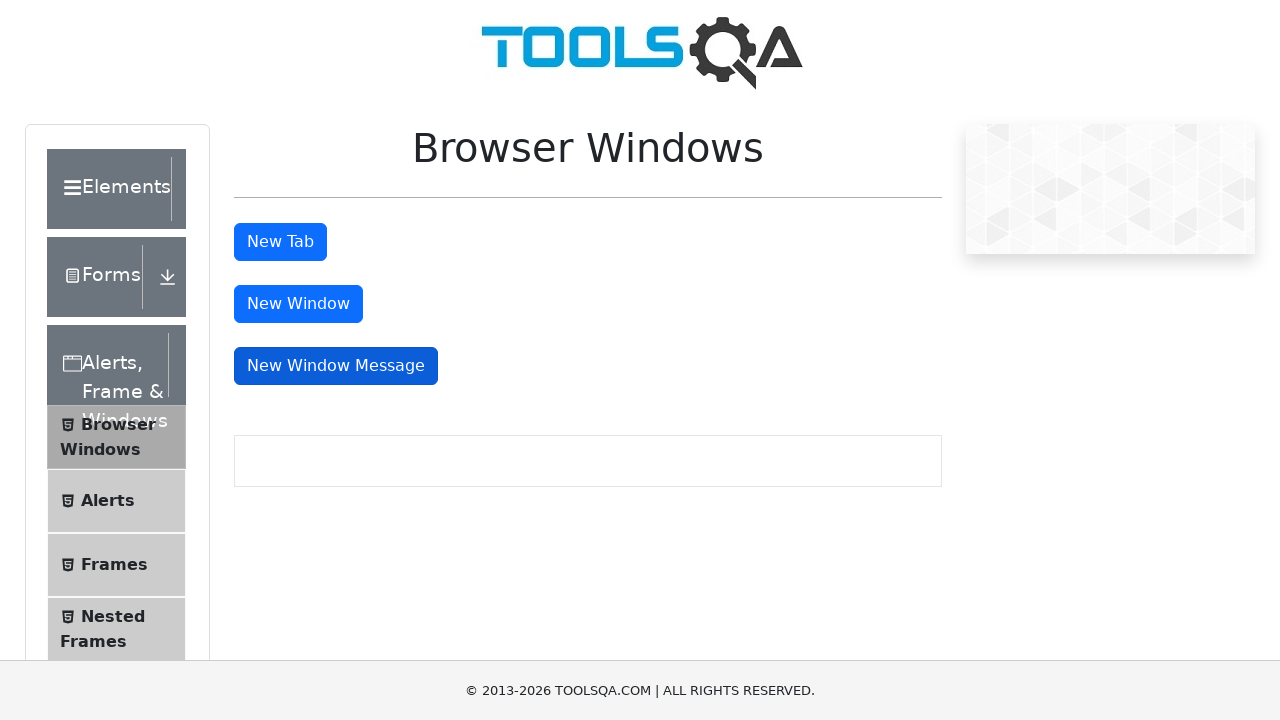

Closed a non-main page/tab/window
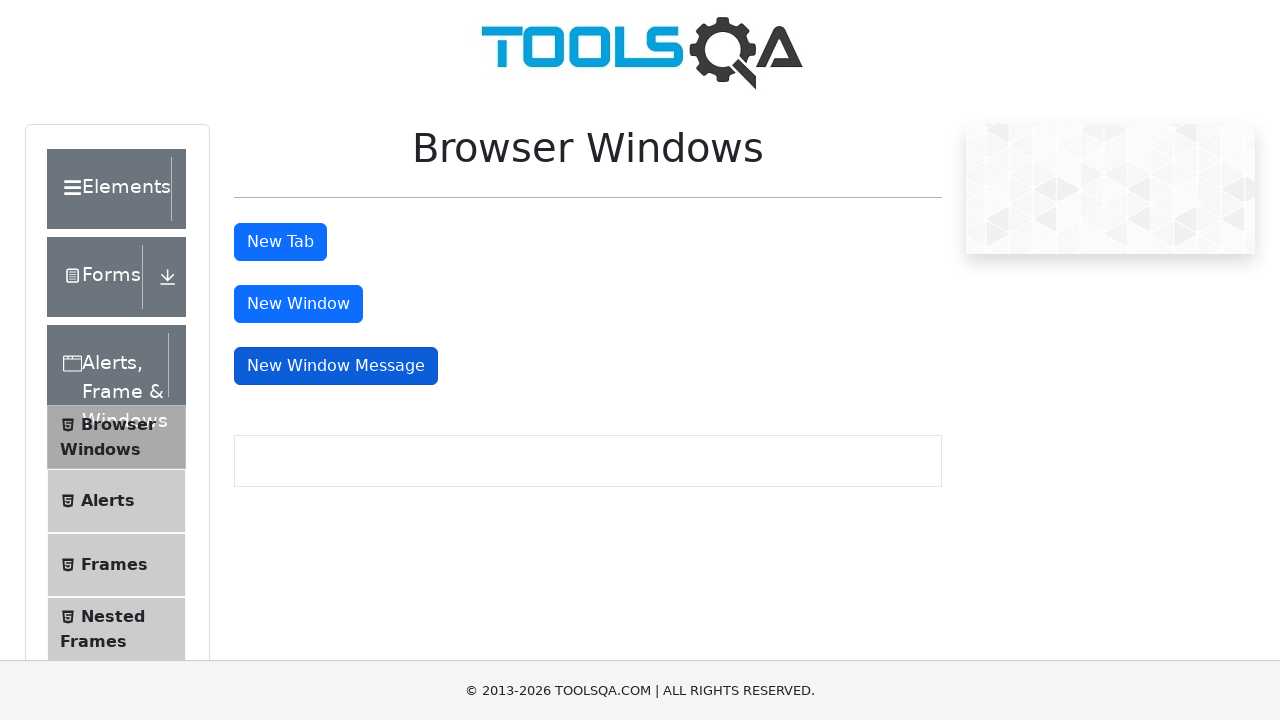

Closed a non-main page/tab/window
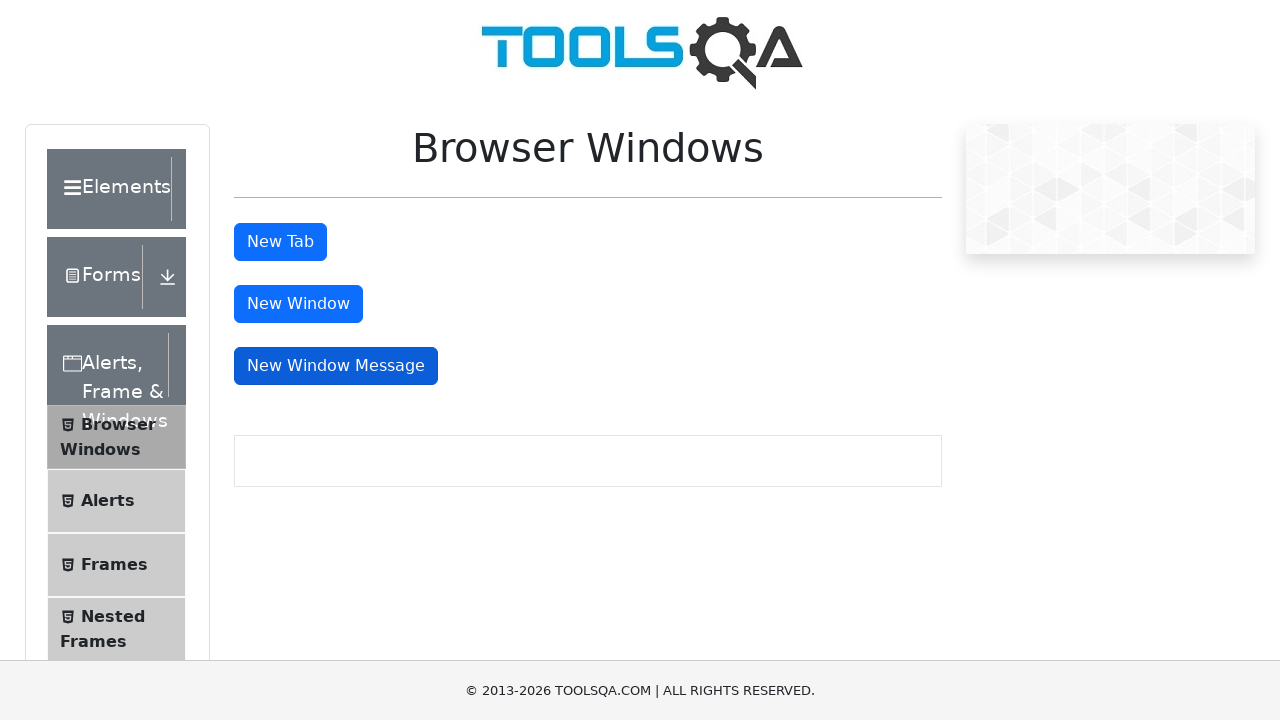

Closed a non-main page/tab/window
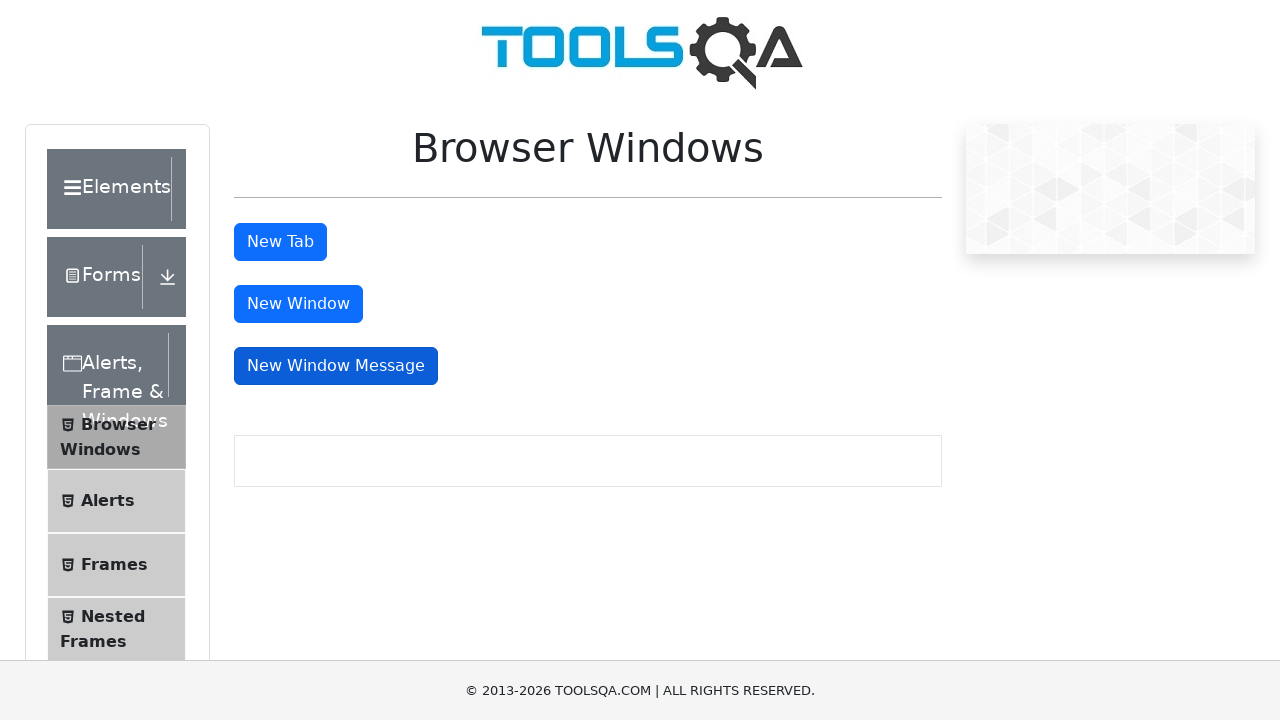

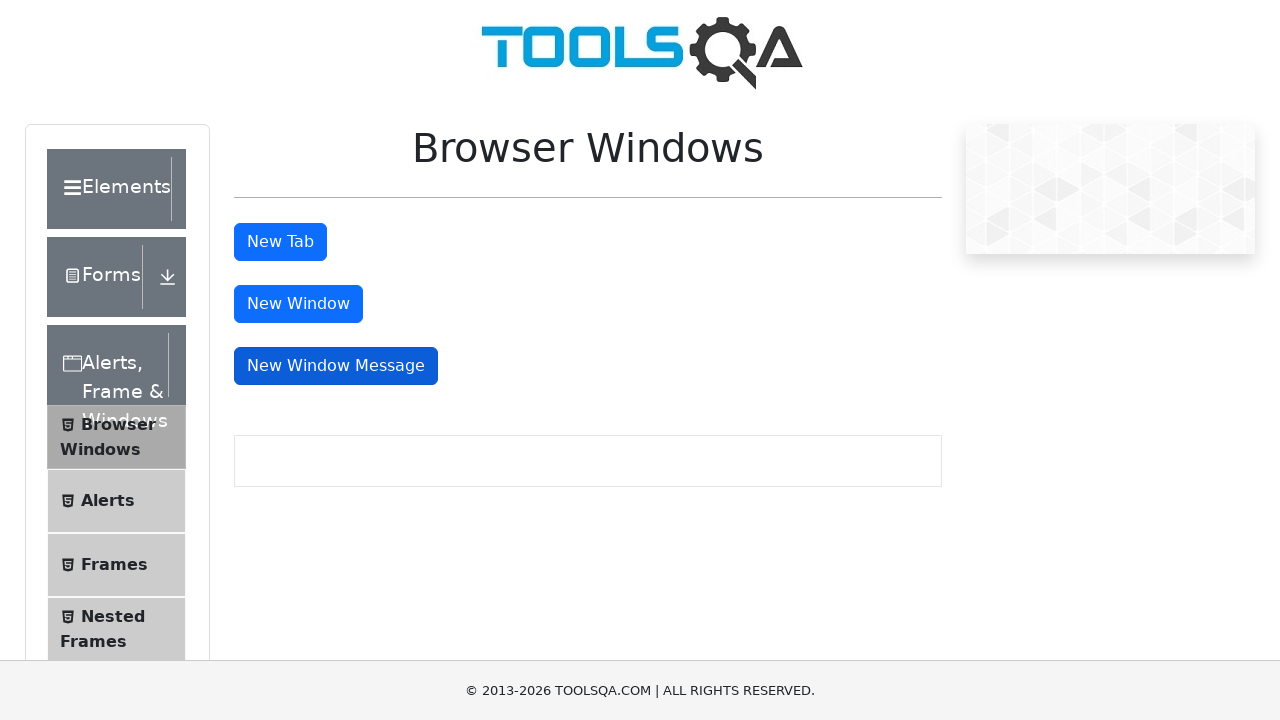